Tests a practice text box form by filling in full name, email, address, and password fields, then submitting the form.

Starting URL: https://www.tutorialspoint.com/selenium/practice/text-box.php

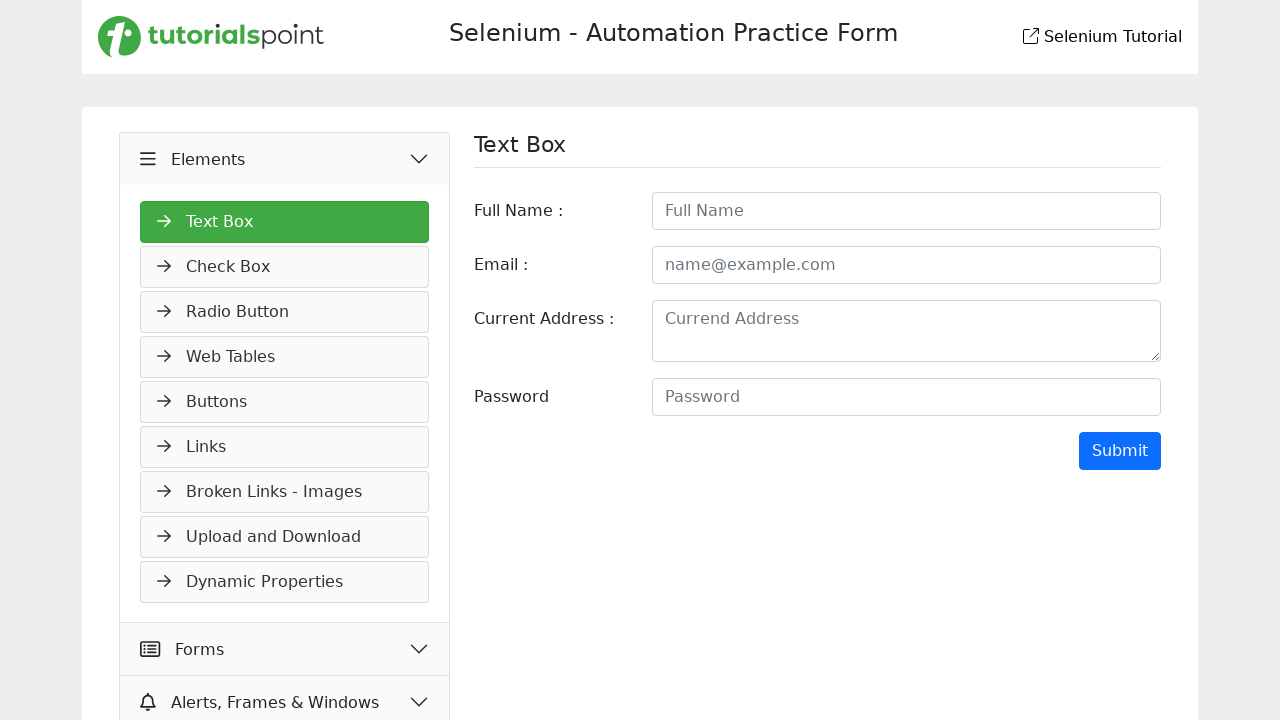

Filled full name field with 'Tejasvi Ramteke' on input#fullname
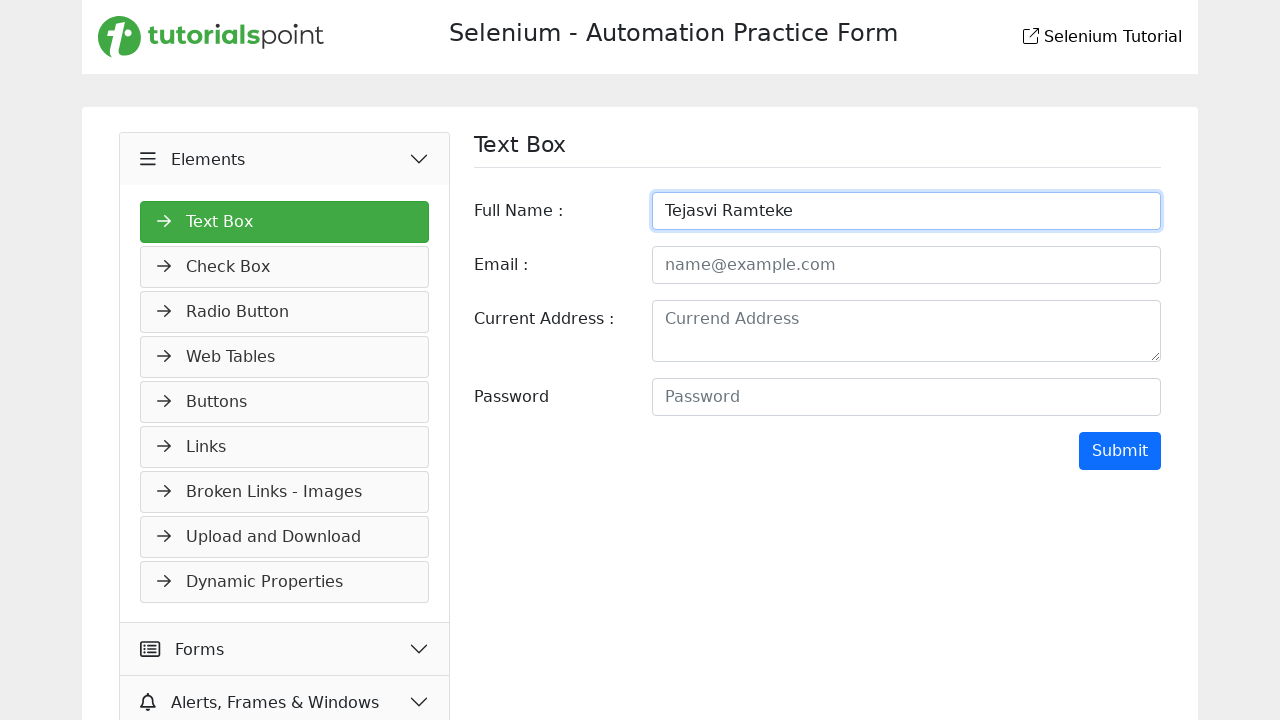

Filled email field with 'TR@g.com' on input.form-control[name='email']
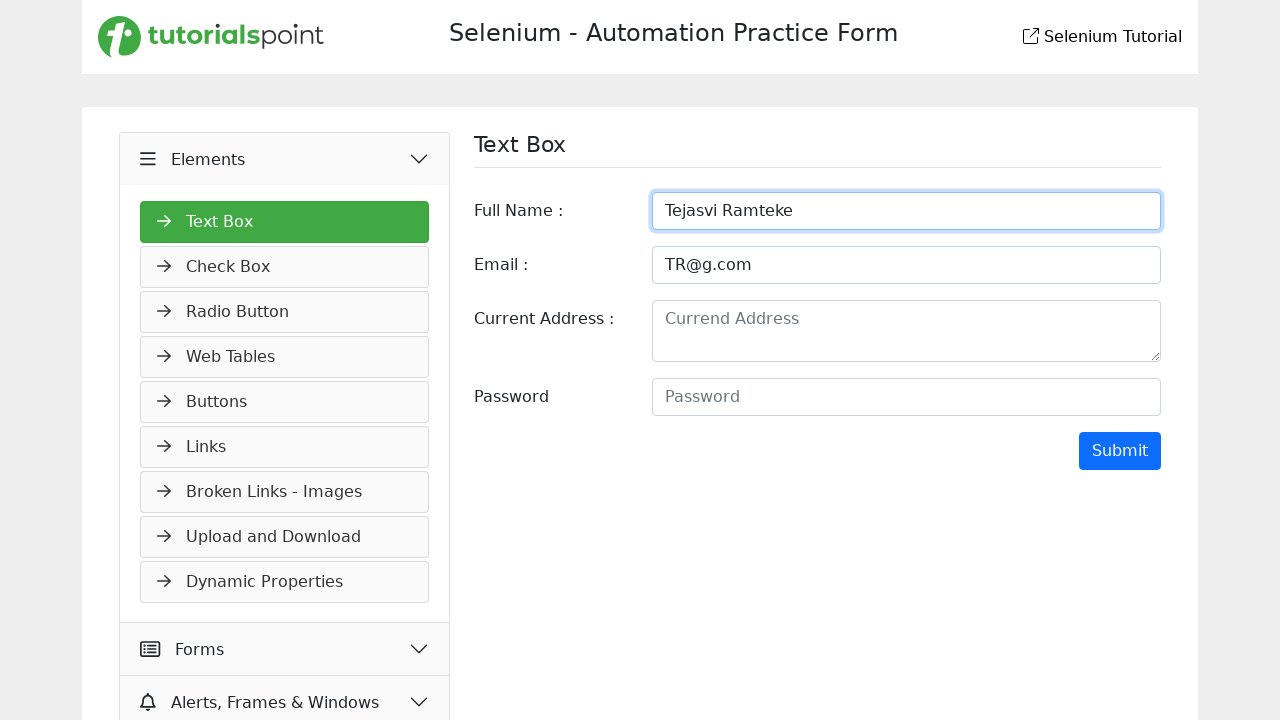

Filled address field with '81-City Palace,Jammu, India' on #address
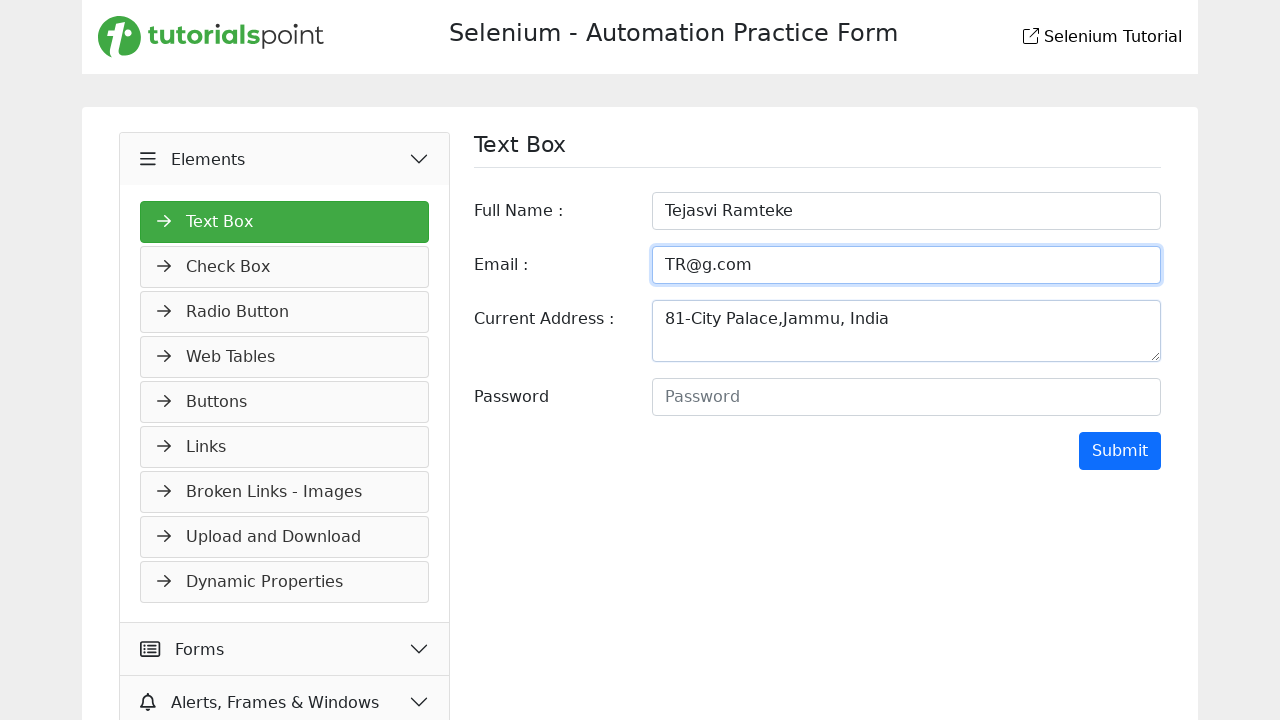

Filled password field with 'abcde' on input#password
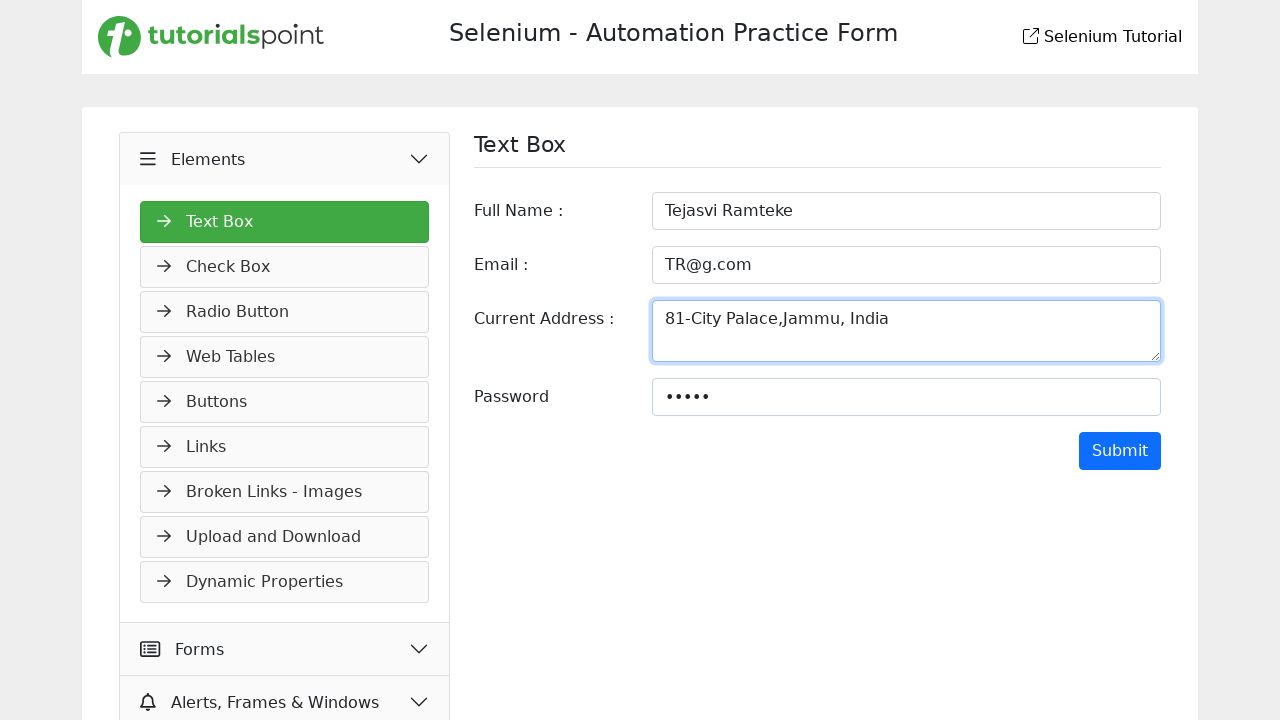

Clicked submit button to submit the form at (1120, 451) on xpath=//*[@id='TextForm']/div[5]/input
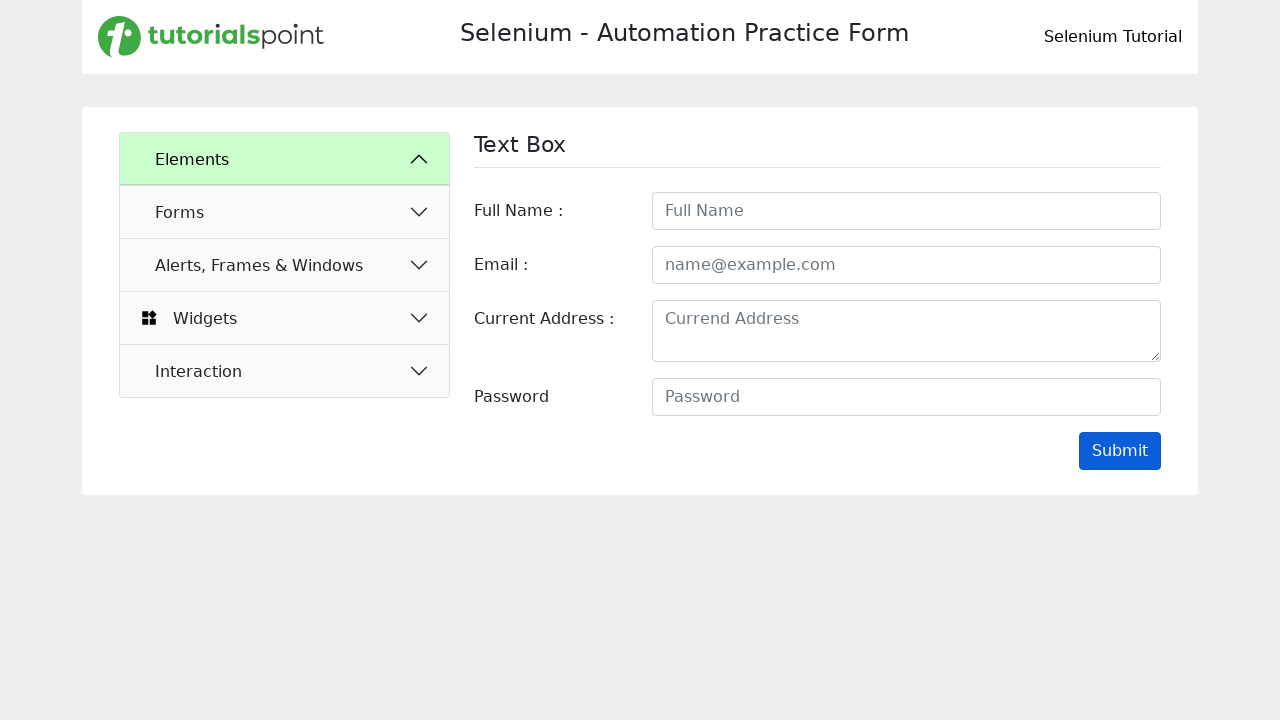

Waited for form submission to complete
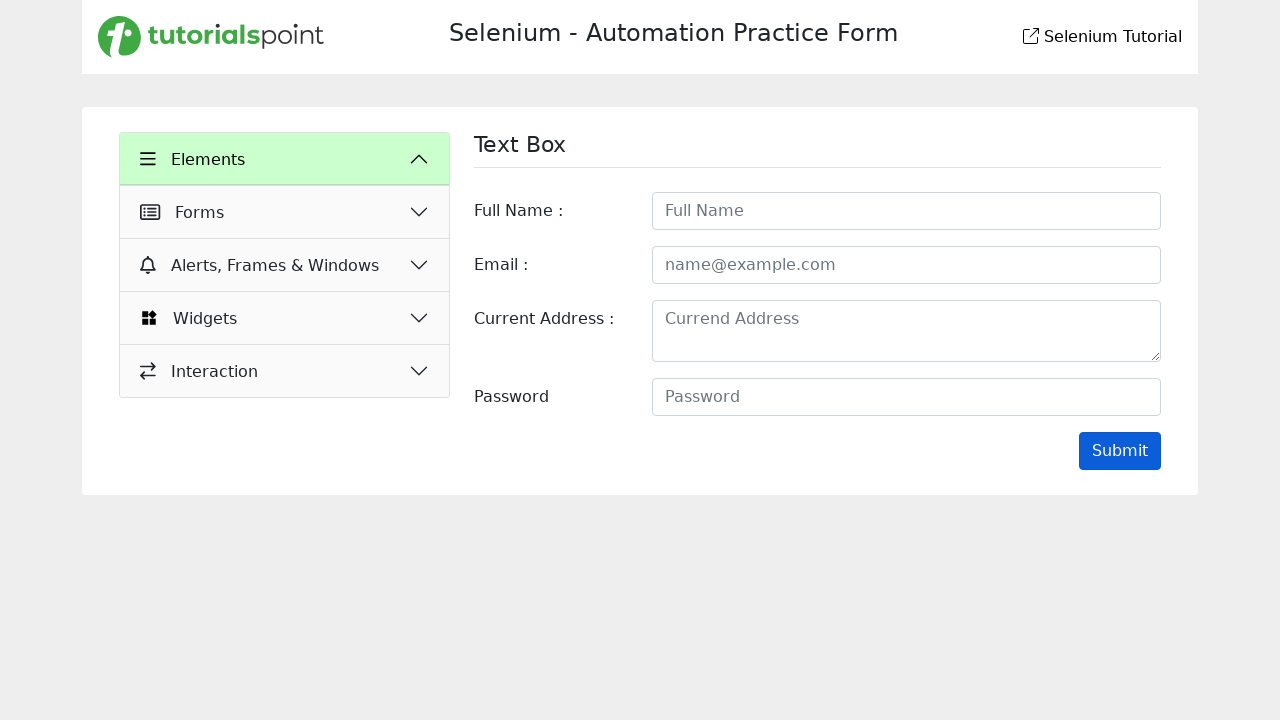

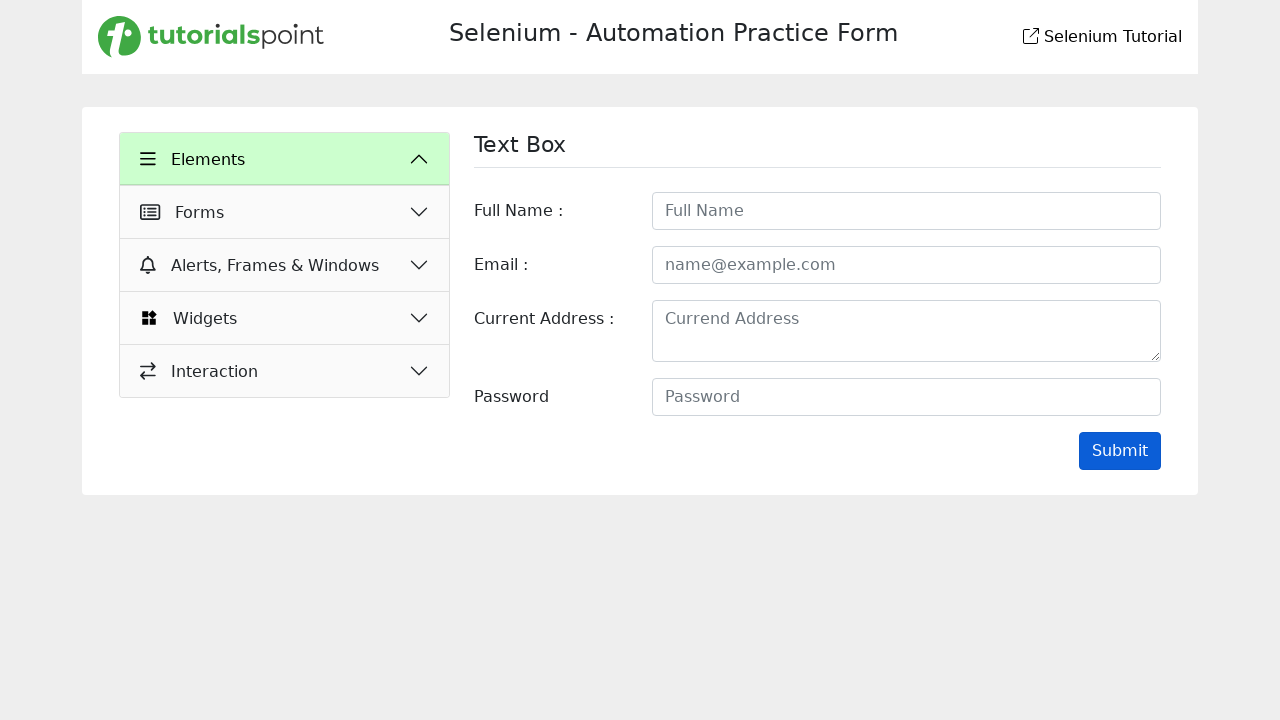